Tests clicking on the "View All" link in Press Releases section and verifying navigation to the press releases page

Starting URL: https://blog.hubtel.com

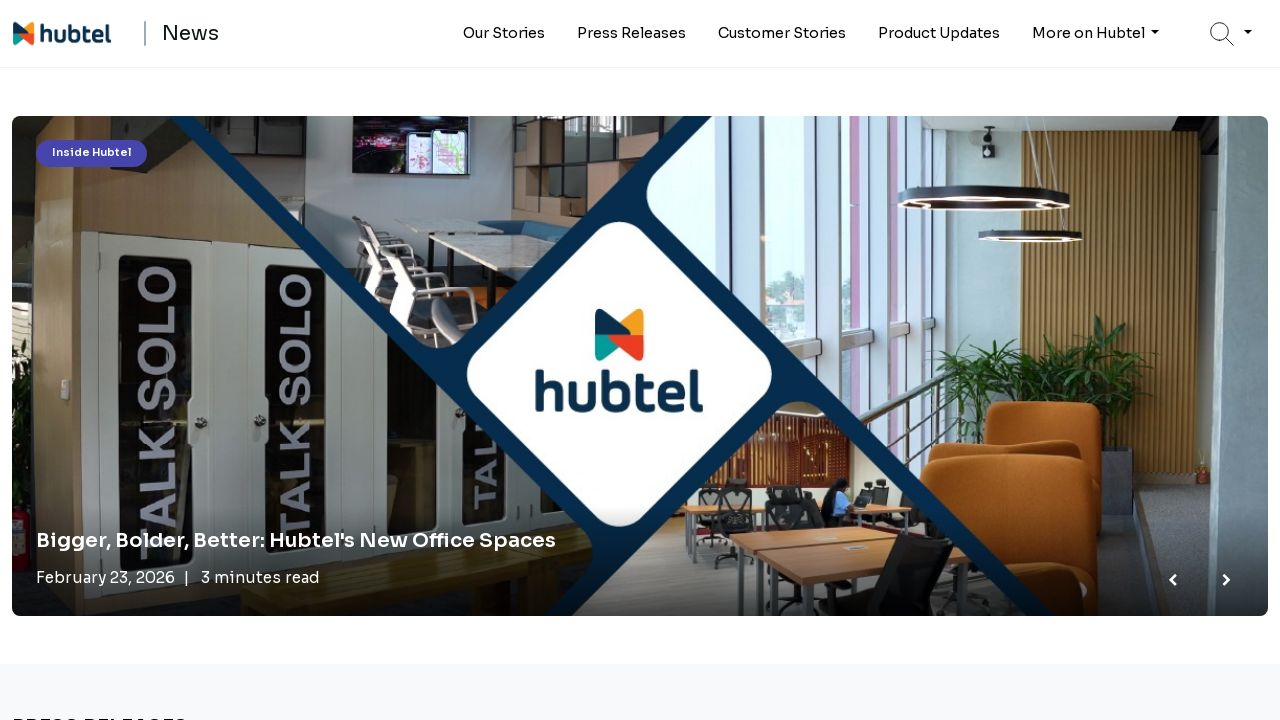

Clicked 'View all' link in Press Releases section at (44, 361) on text=View all >> nth=0
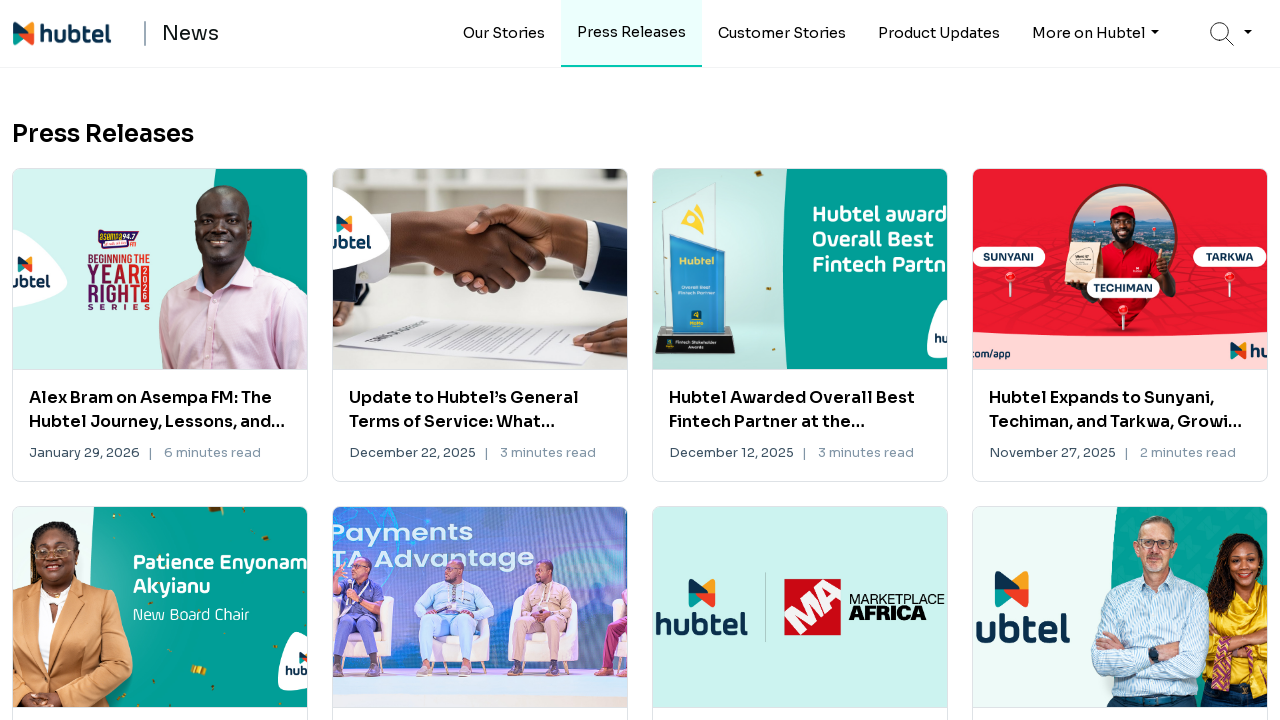

Page loaded with domcontentloaded state
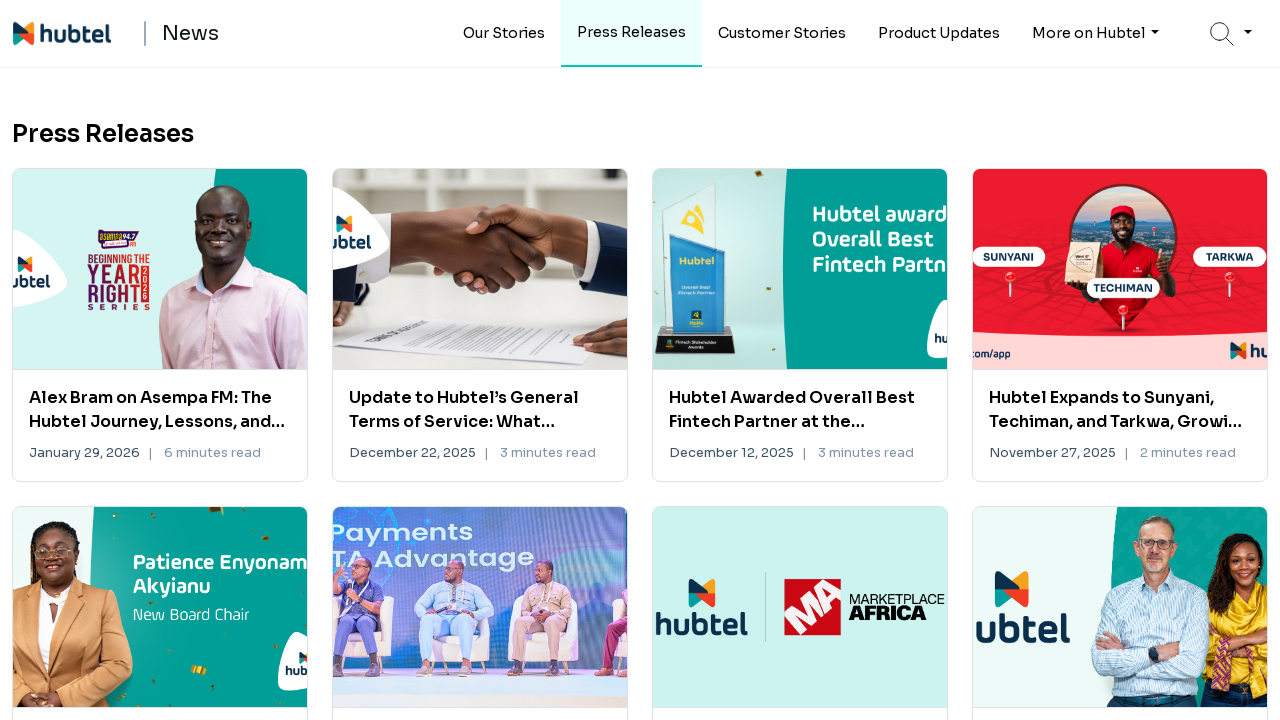

Verified navigation to press releases page
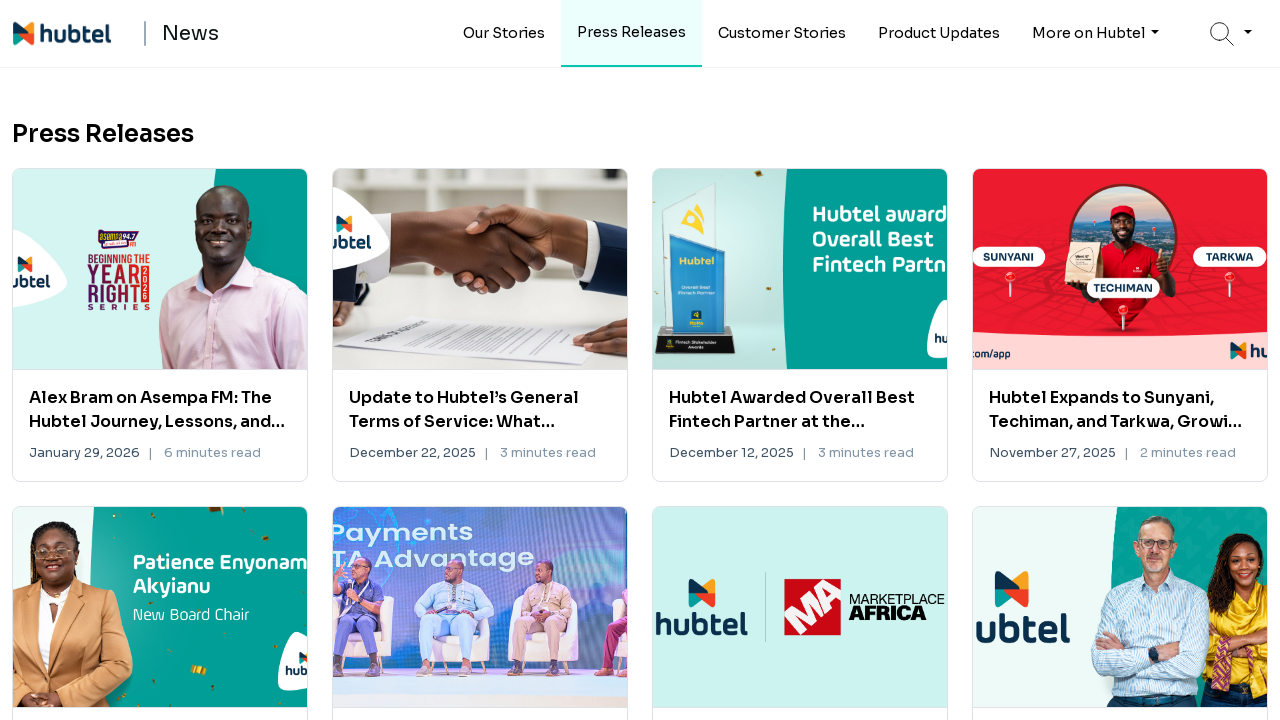

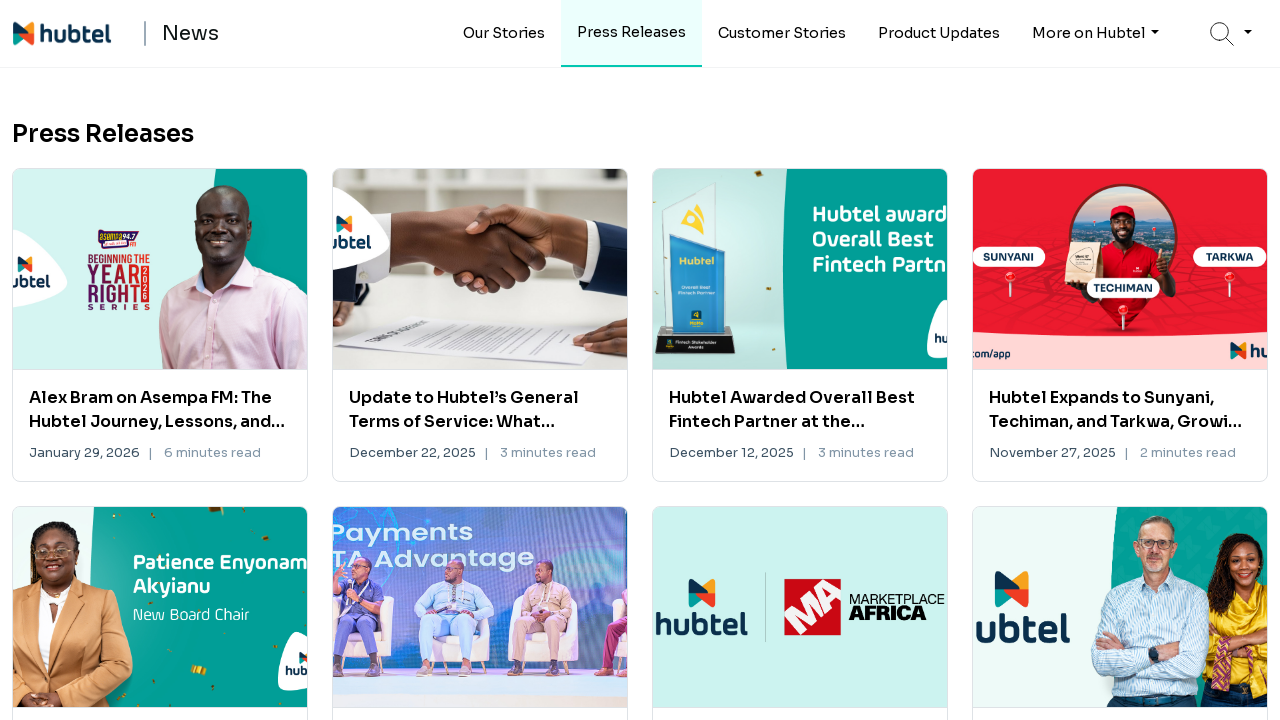